Tests right-click context menu functionality by performing a right-click action on a specific element

Starting URL: https://swisnl.github.io/jQuery-contextMenu/demo.html

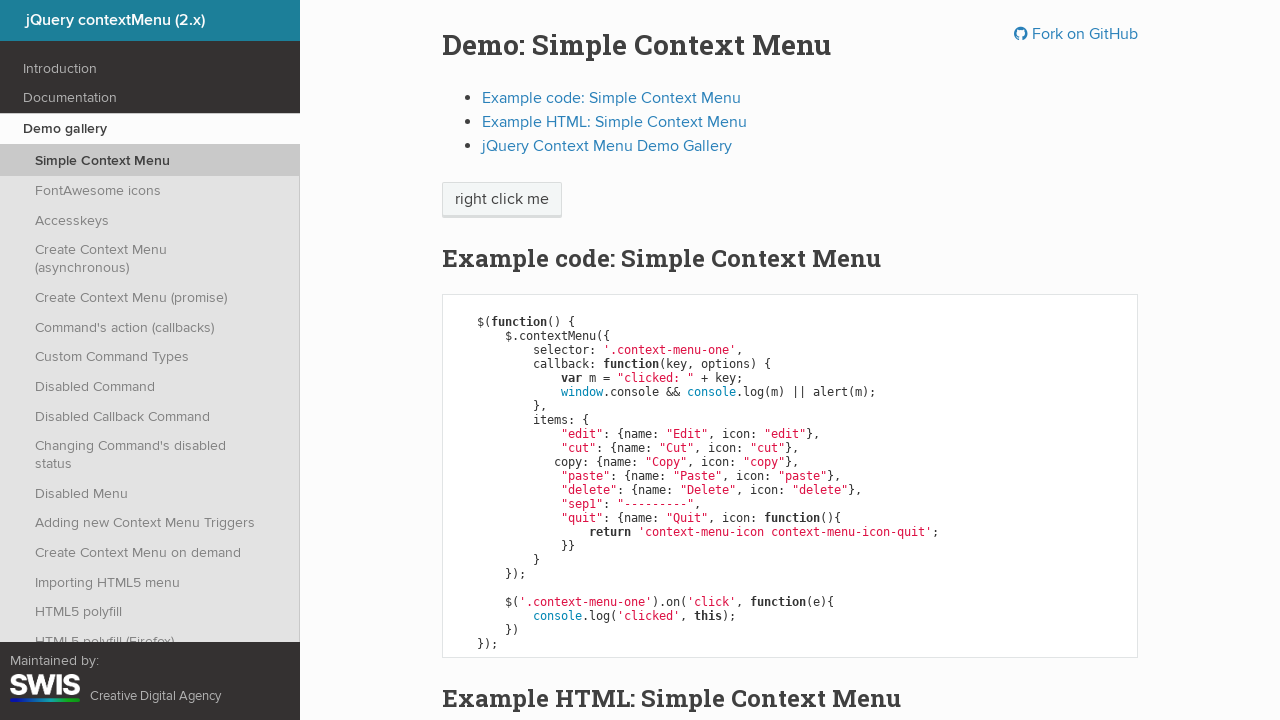

Located the right-click target element
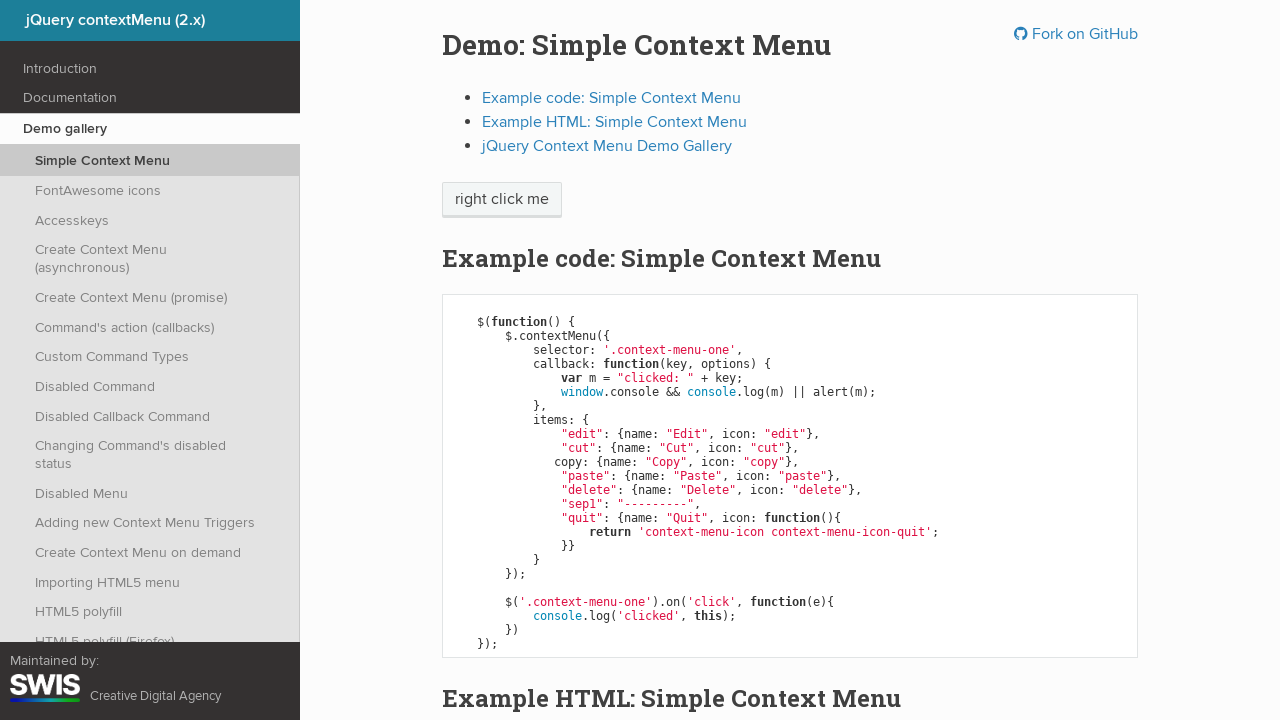

Performed right-click action on the target element at (502, 200) on xpath=//span[text()='right click me']
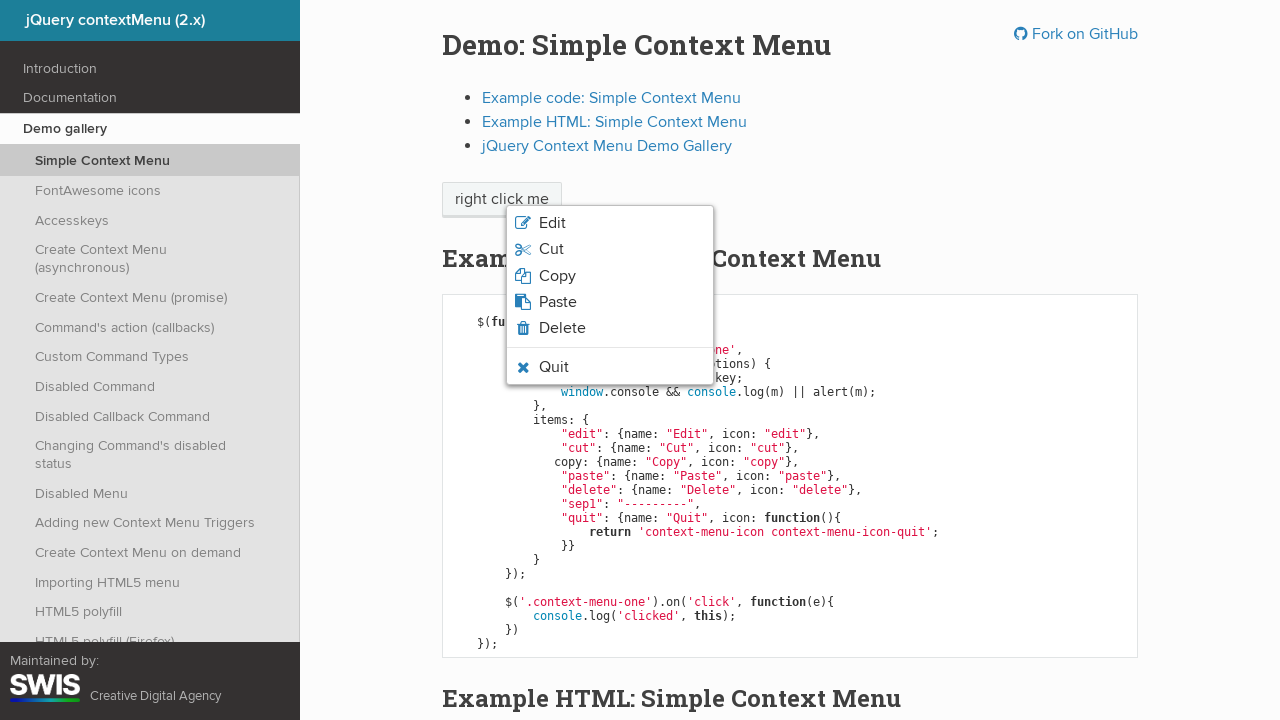

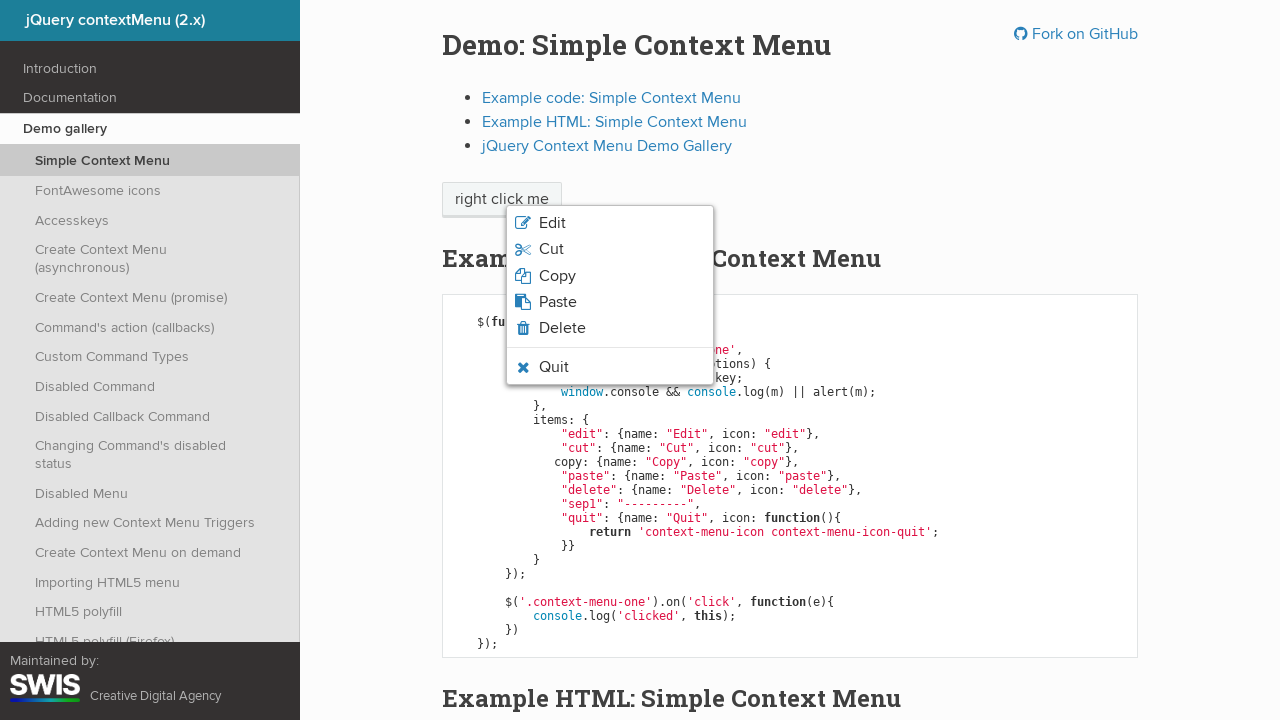